Tests JavaScript confirm dialog by clicking the second button, dismissing the alert, and verifying the cancel message appears

Starting URL: https://the-internet.herokuapp.com/javascript_alerts

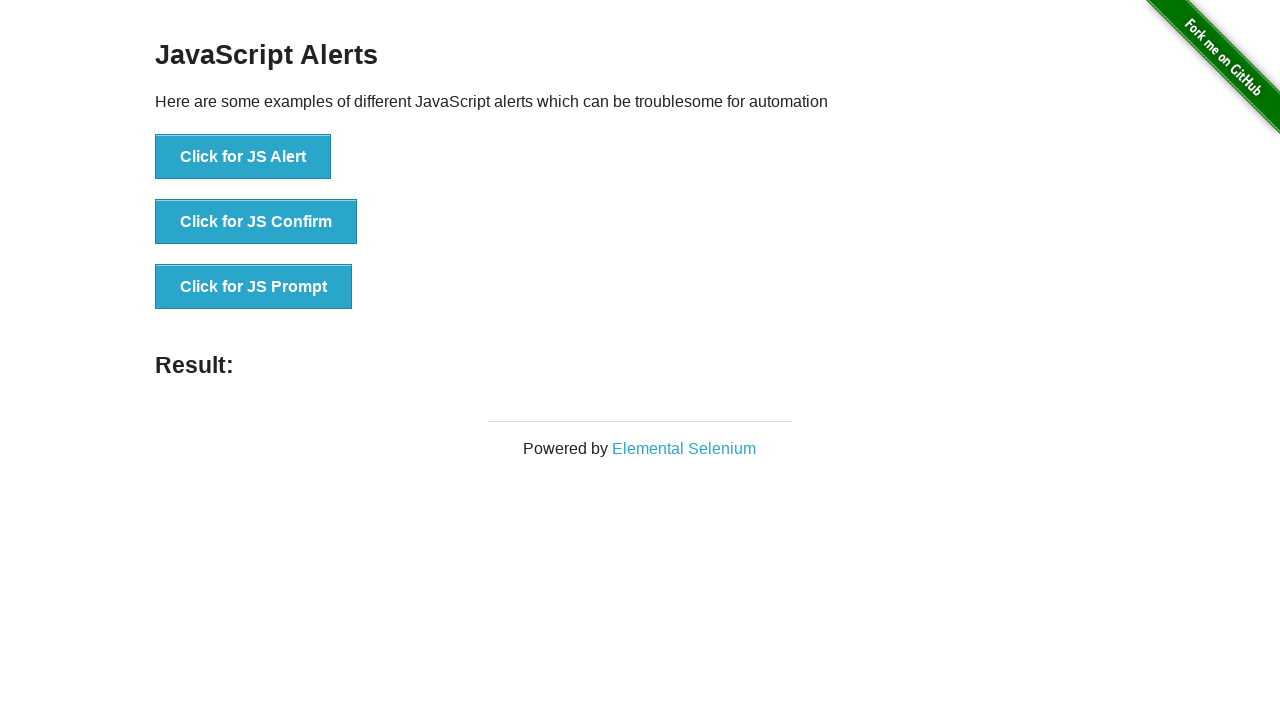

Set up dialog handler to dismiss the alert
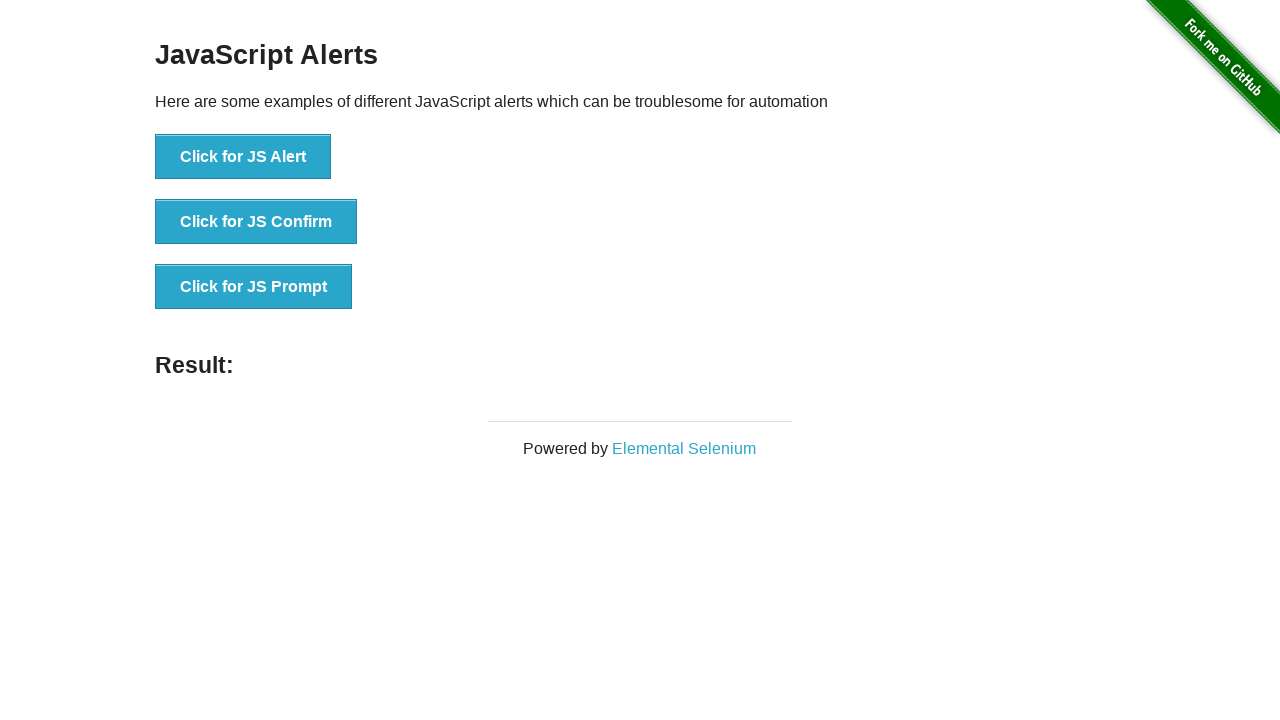

Clicked 'Click for JS Confirm' button to trigger JavaScript confirm dialog at (256, 222) on xpath=//*[text()='Click for JS Confirm']
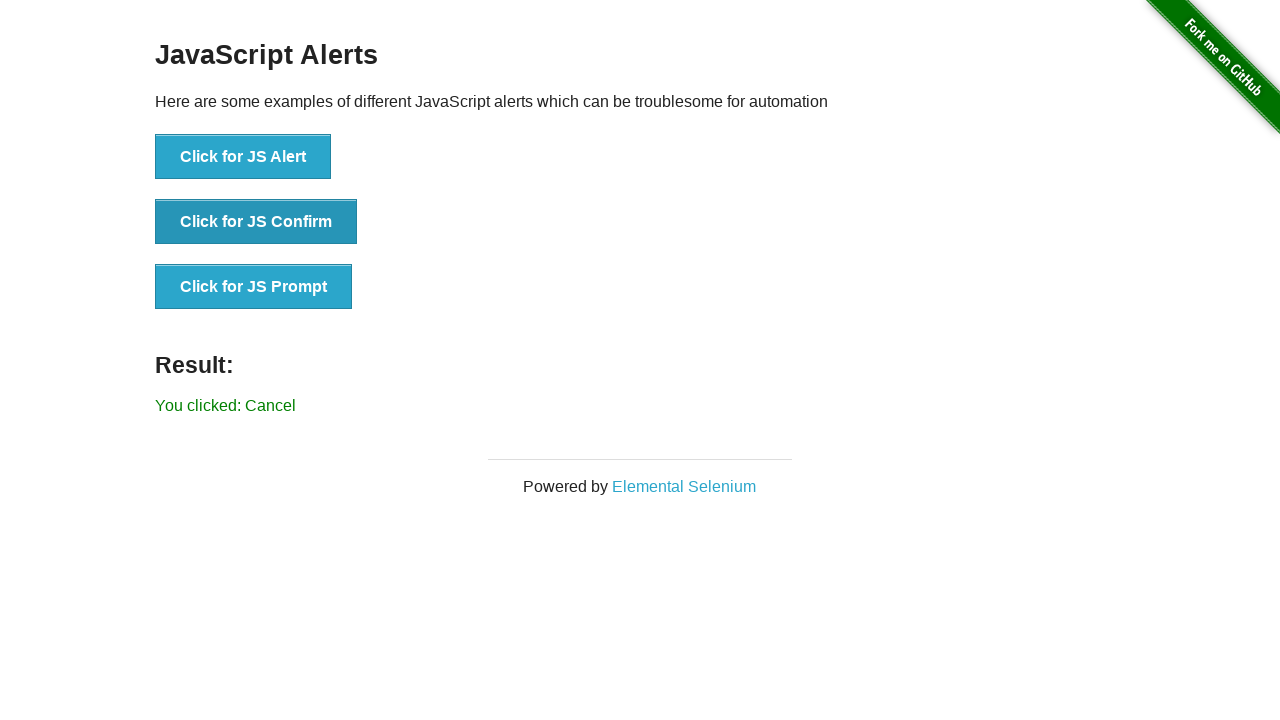

Verified cancel message 'You clicked: Cancel' appears on page
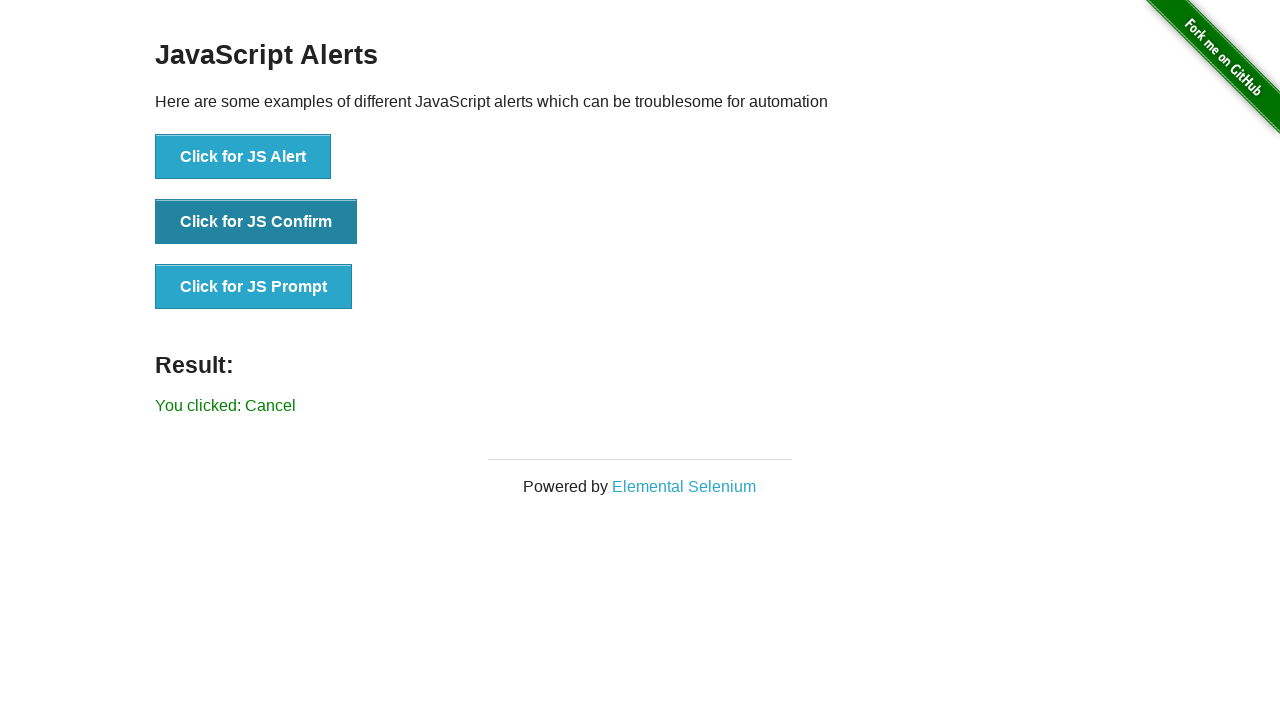

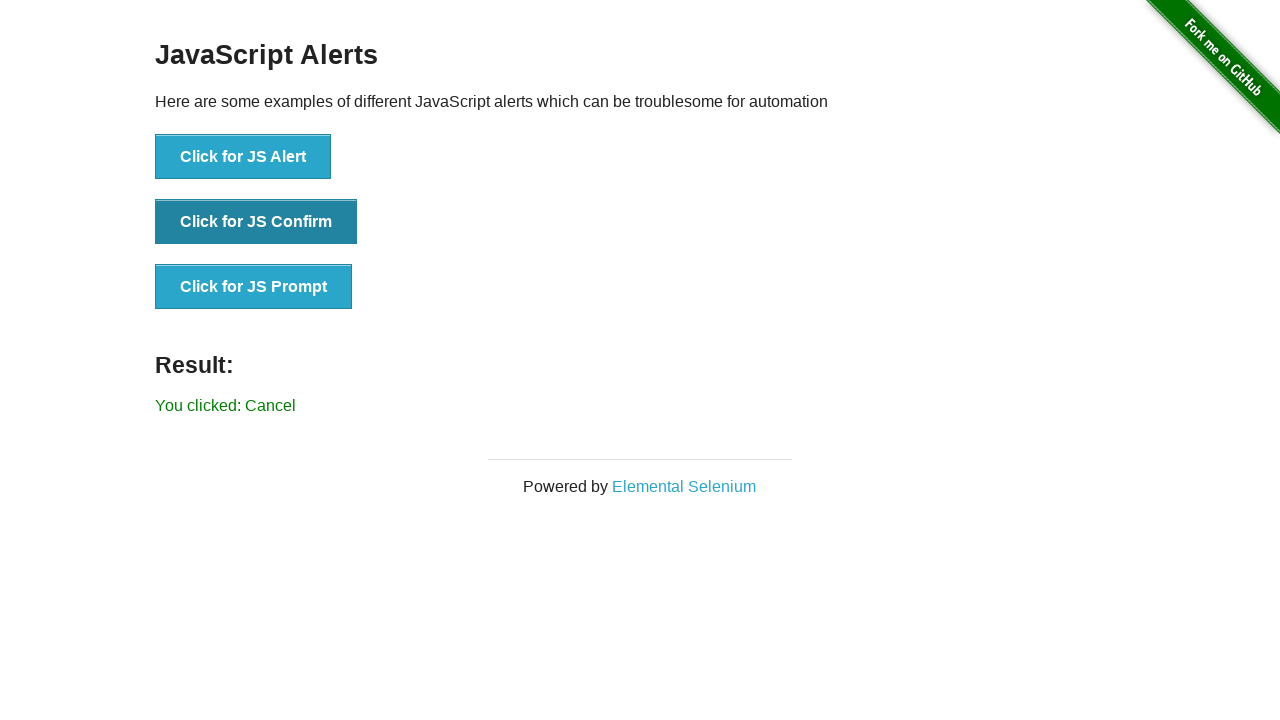